Tests the table functionality on the practice page by reading all price values from a product table, calculating their sum, and verifying it matches the displayed total amount.

Starting URL: https://rahulshettyacademy.com/AutomationPractice/

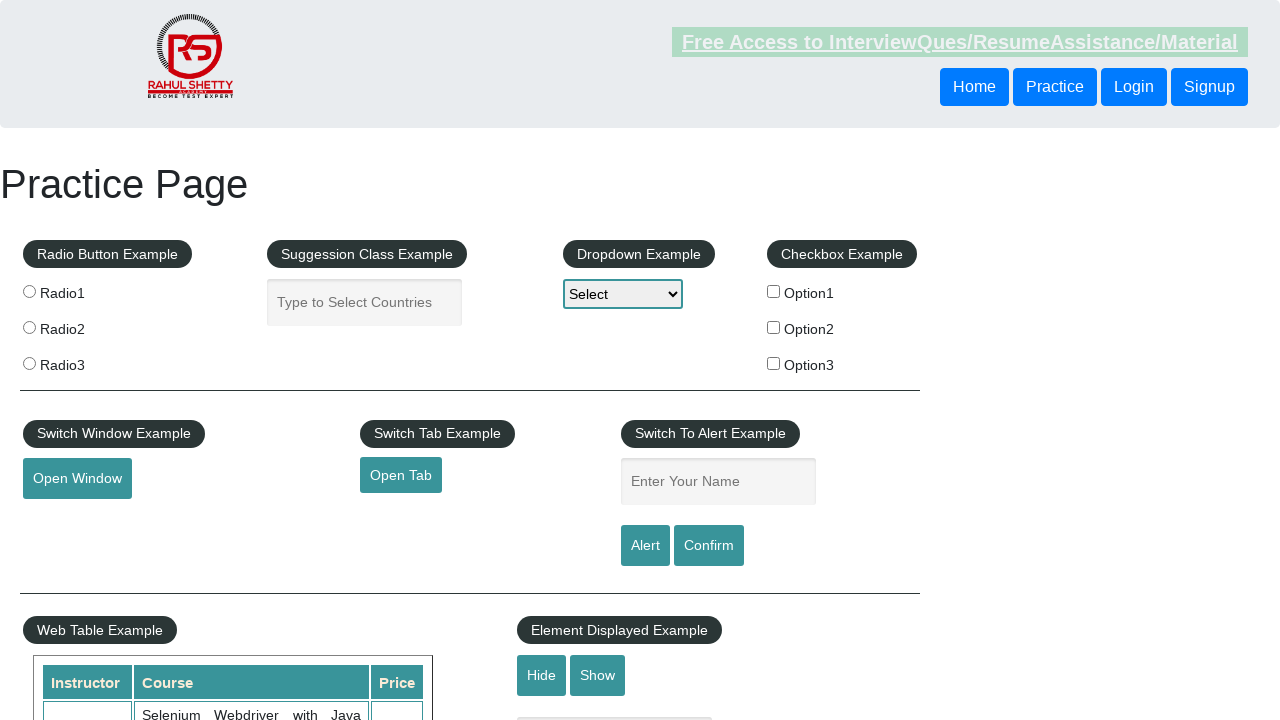

Waited for product table to load
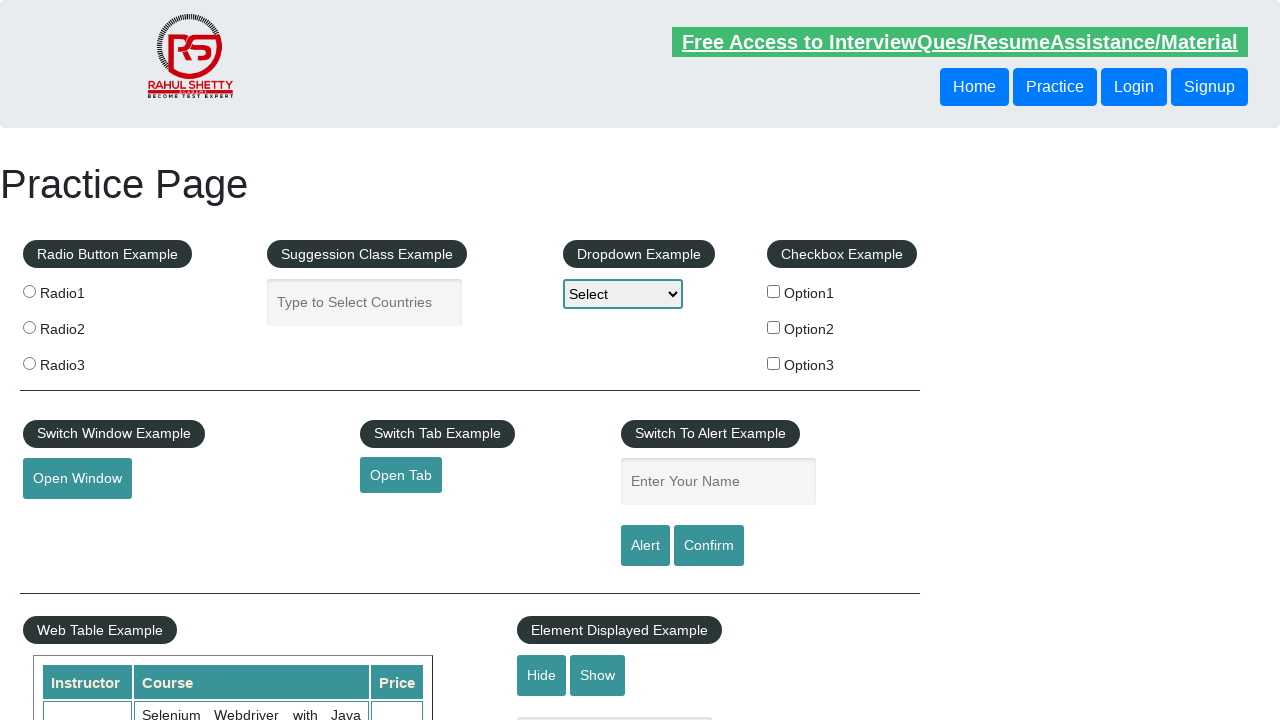

Retrieved all price cells from product table
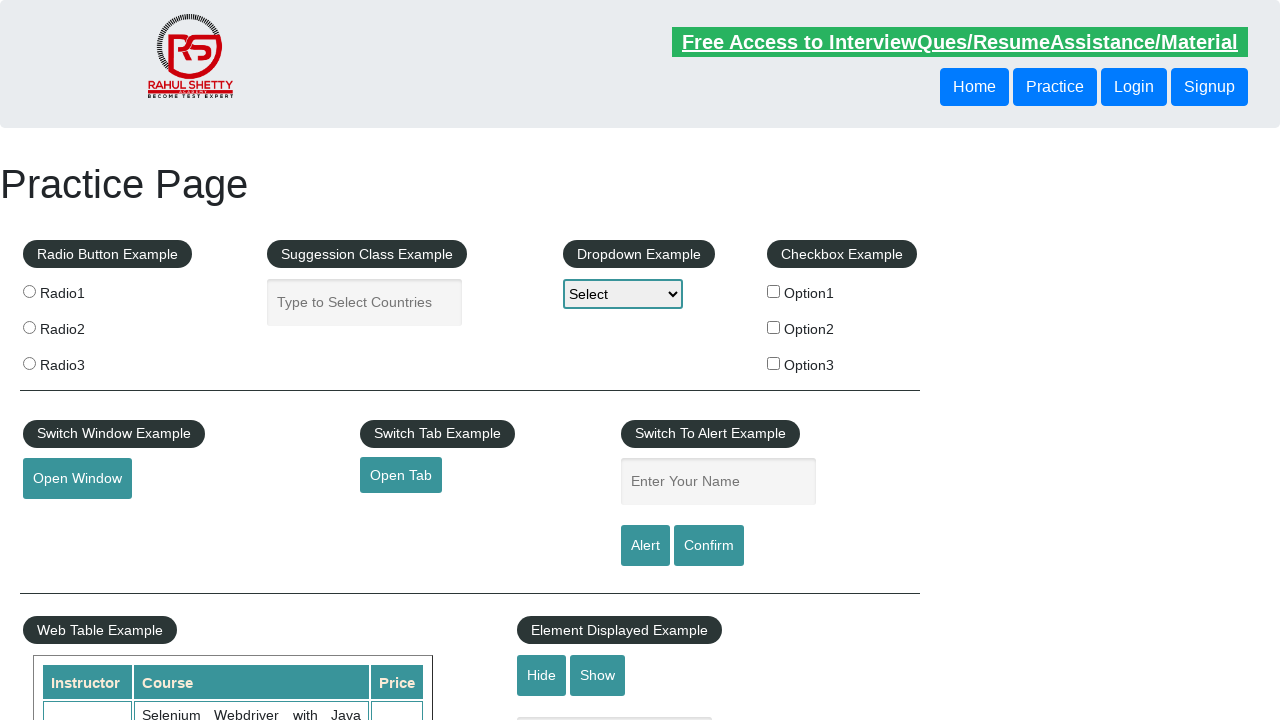

Calculated sum of all prices: 296
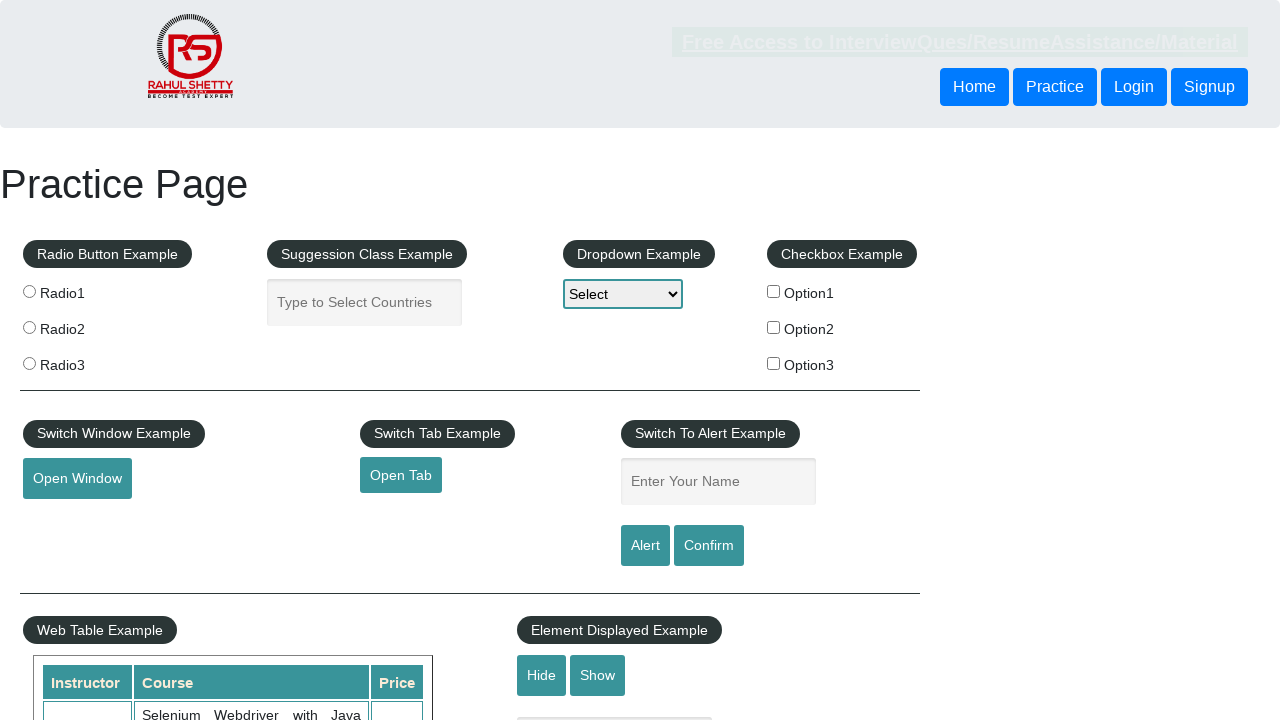

Retrieved displayed total amount element
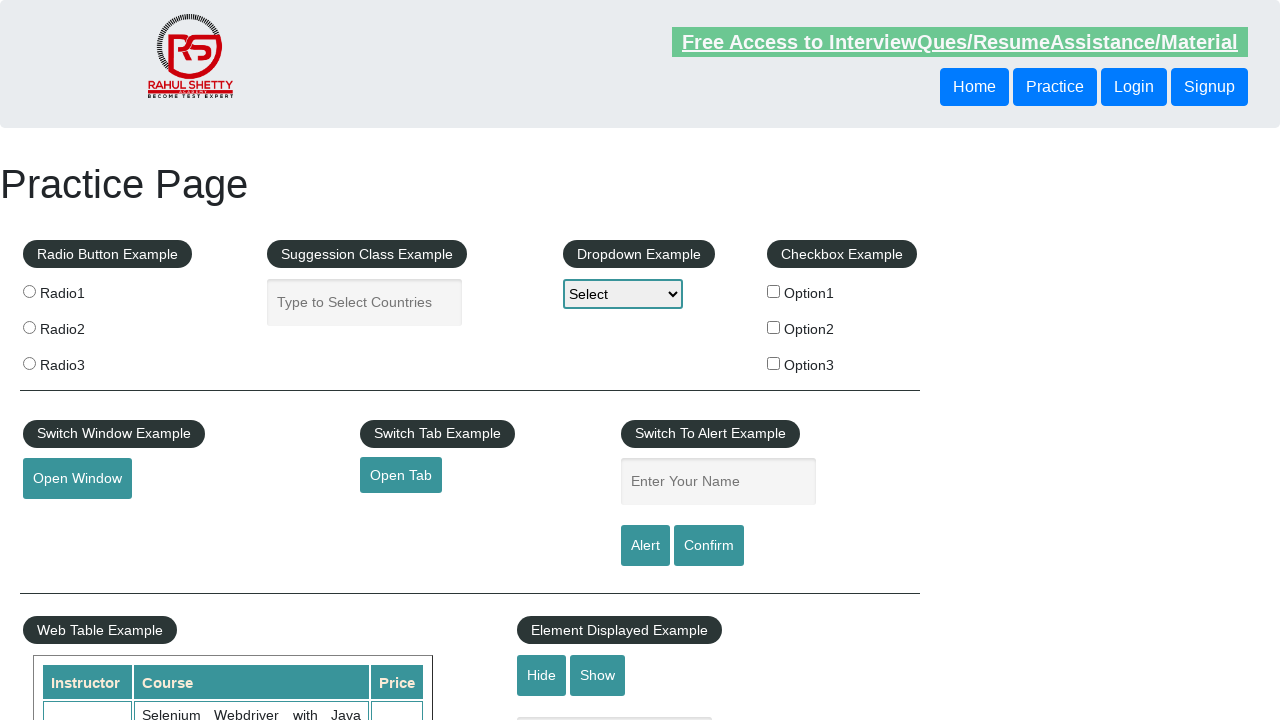

Parsed displayed total value: 296
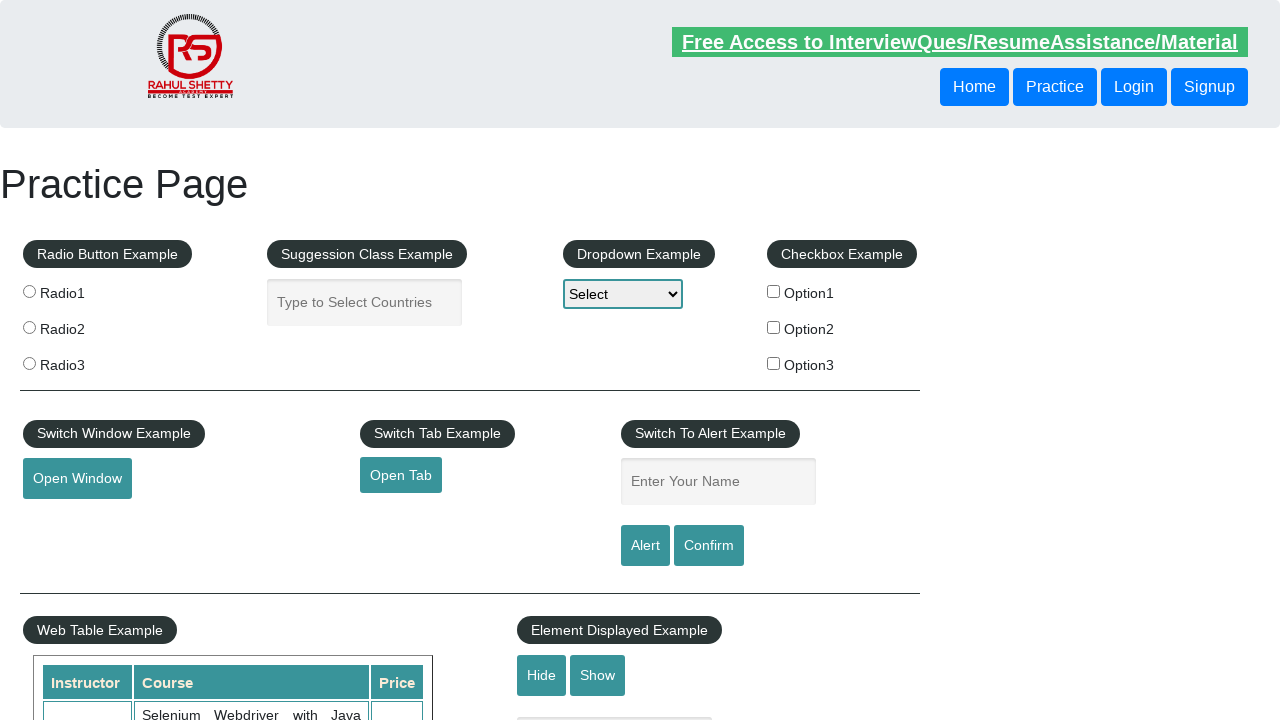

Verified calculated sum (296) matches displayed total (296)
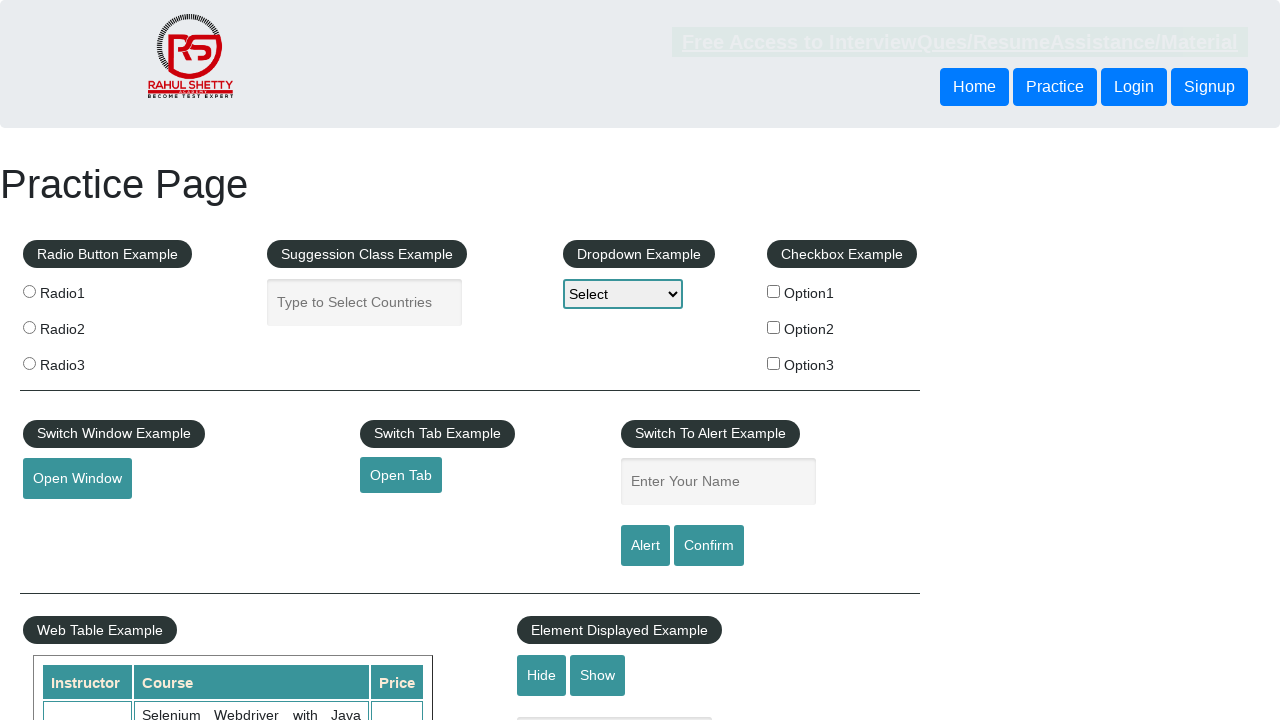

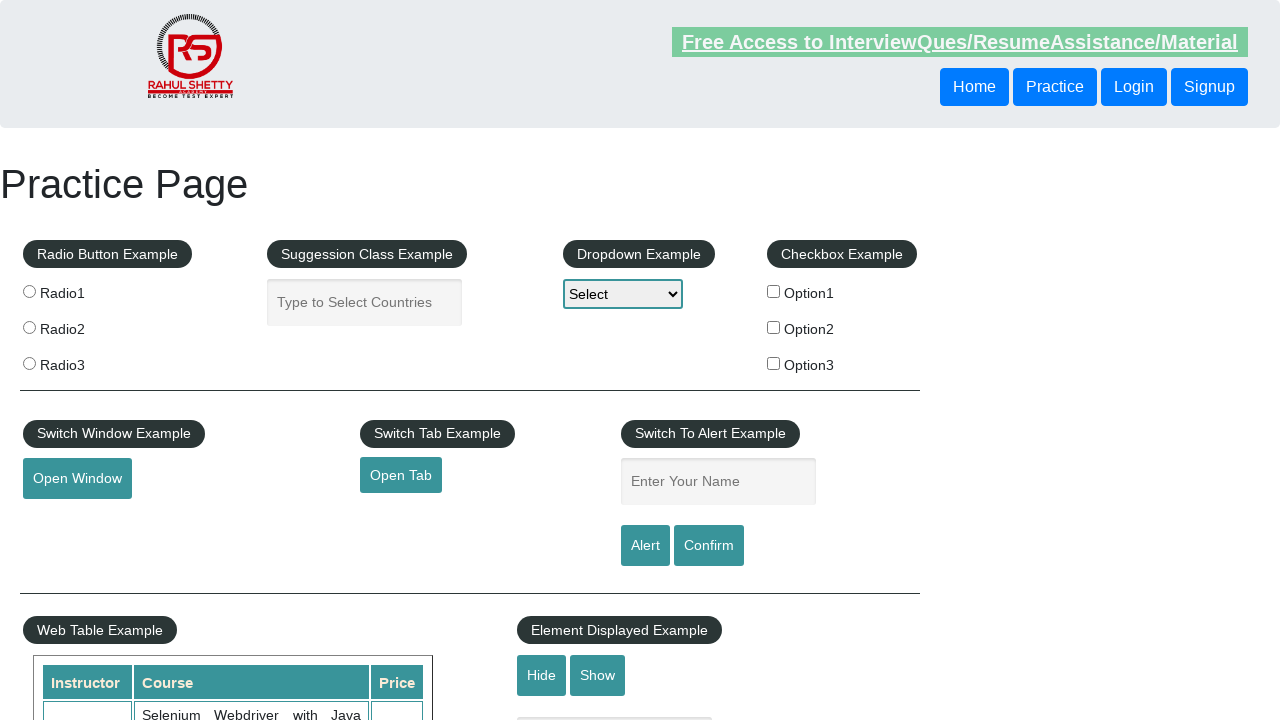